Navigates through photo gallery tabs on Sina Photo website, clicking through different category tabs and viewing content in each section

Starting URL: http://photo.sina.com.cn/

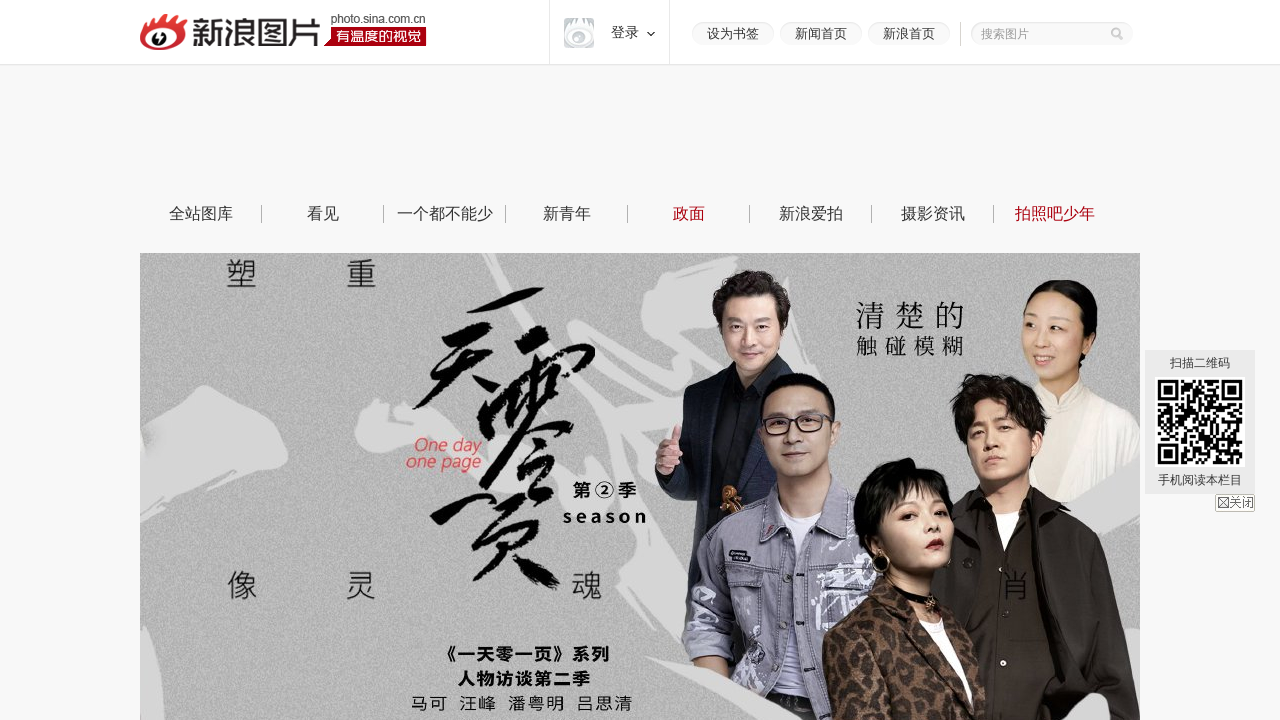

Scrolled to middle of page to ensure tabs are visible
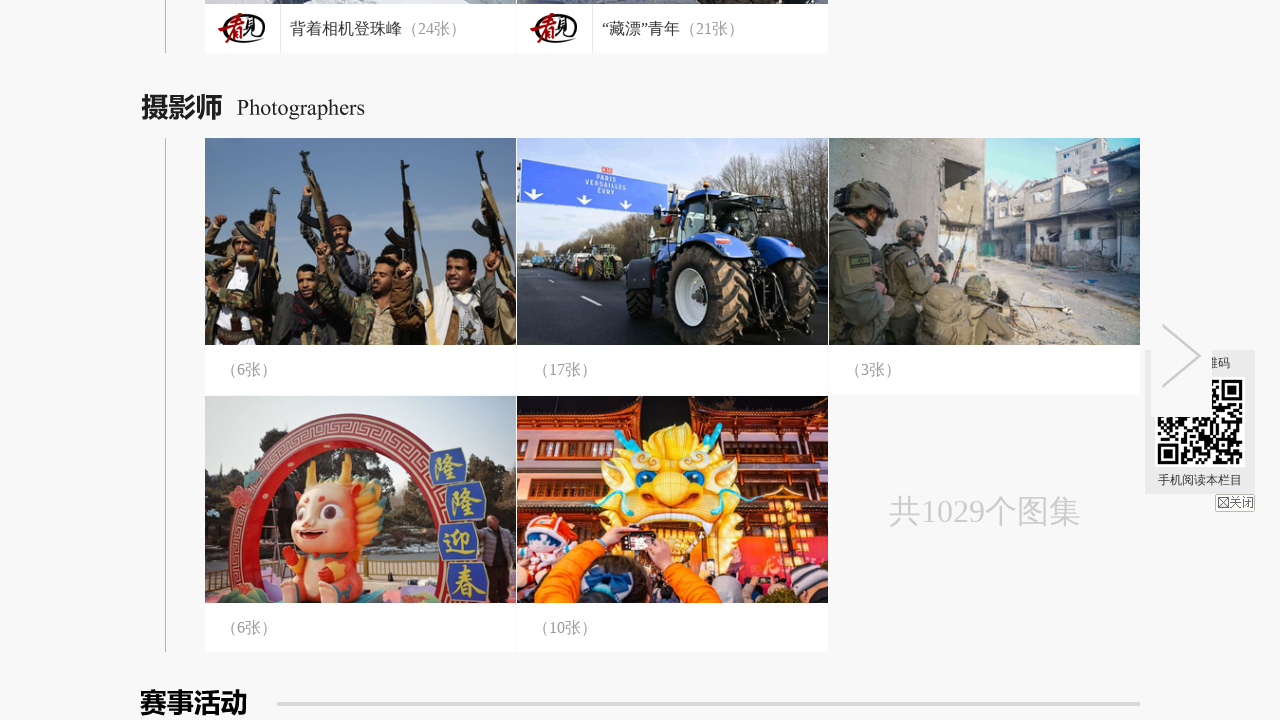

Located all photo gallery tab elements
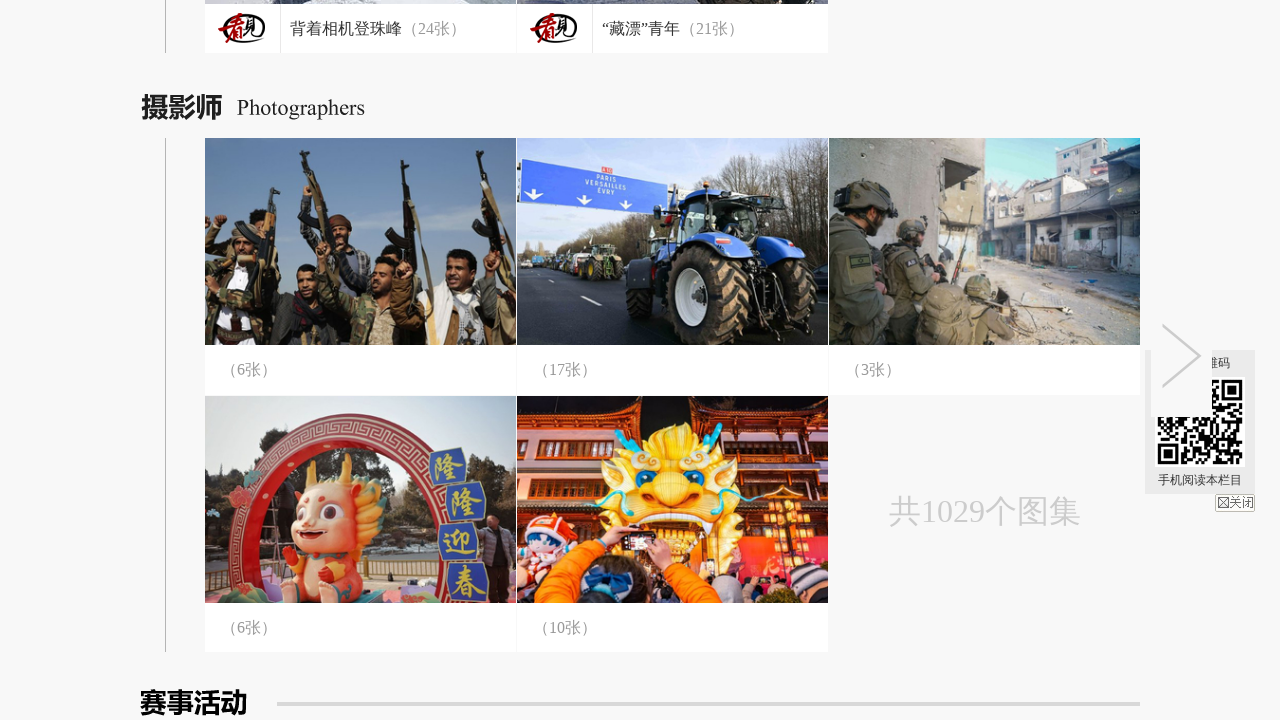

Clicked photo gallery tab at index 1 at (291, 360) on .subshow-tab-item >> nth=1
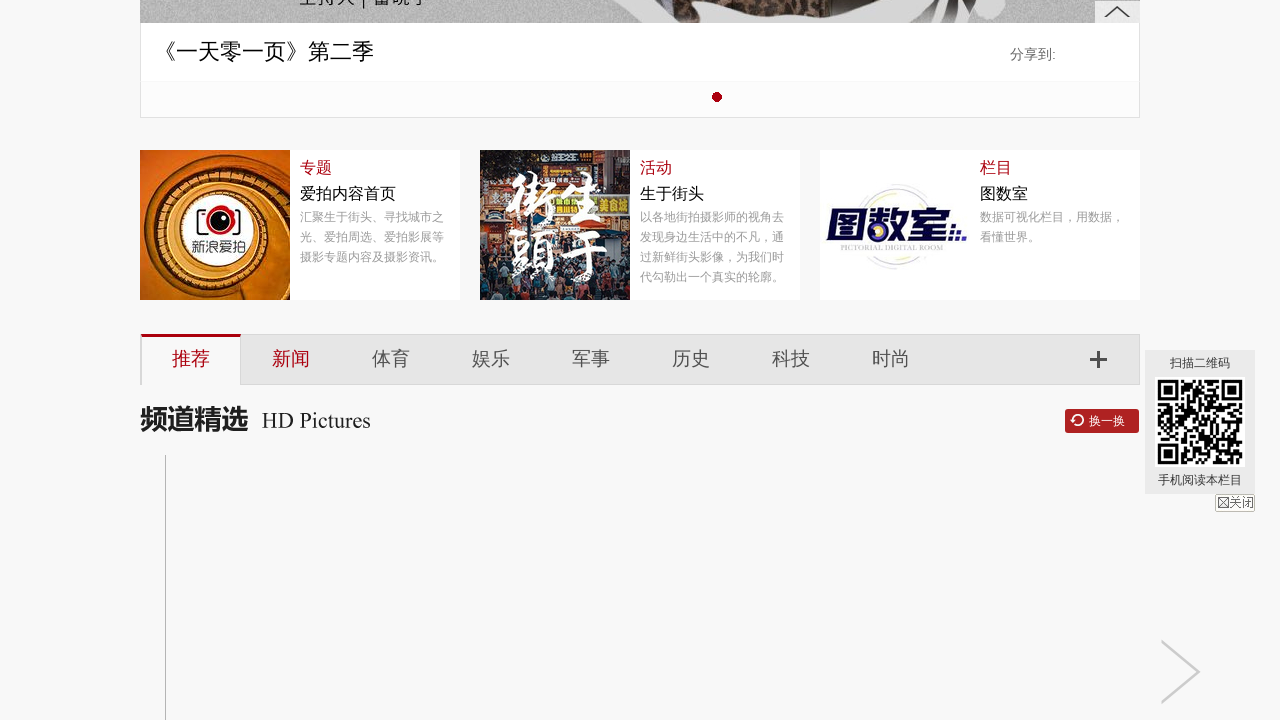

Content container became visible after tab click
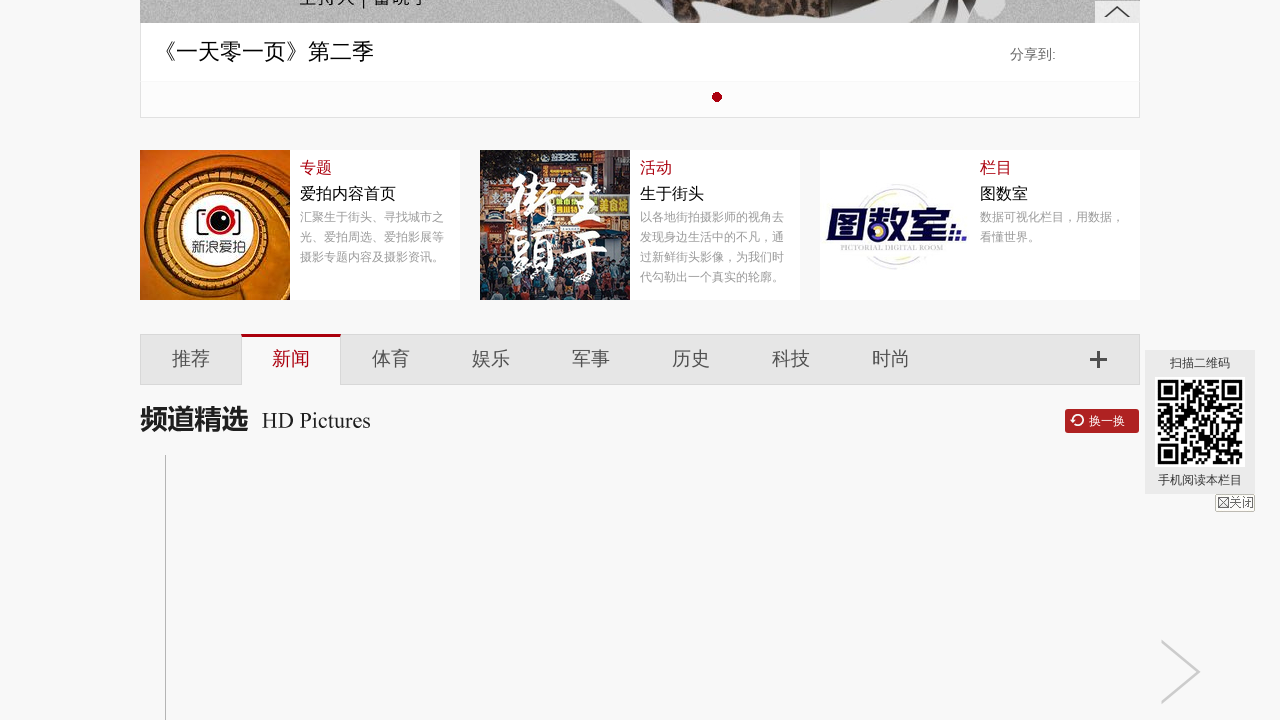

Waited for content transition animation to complete
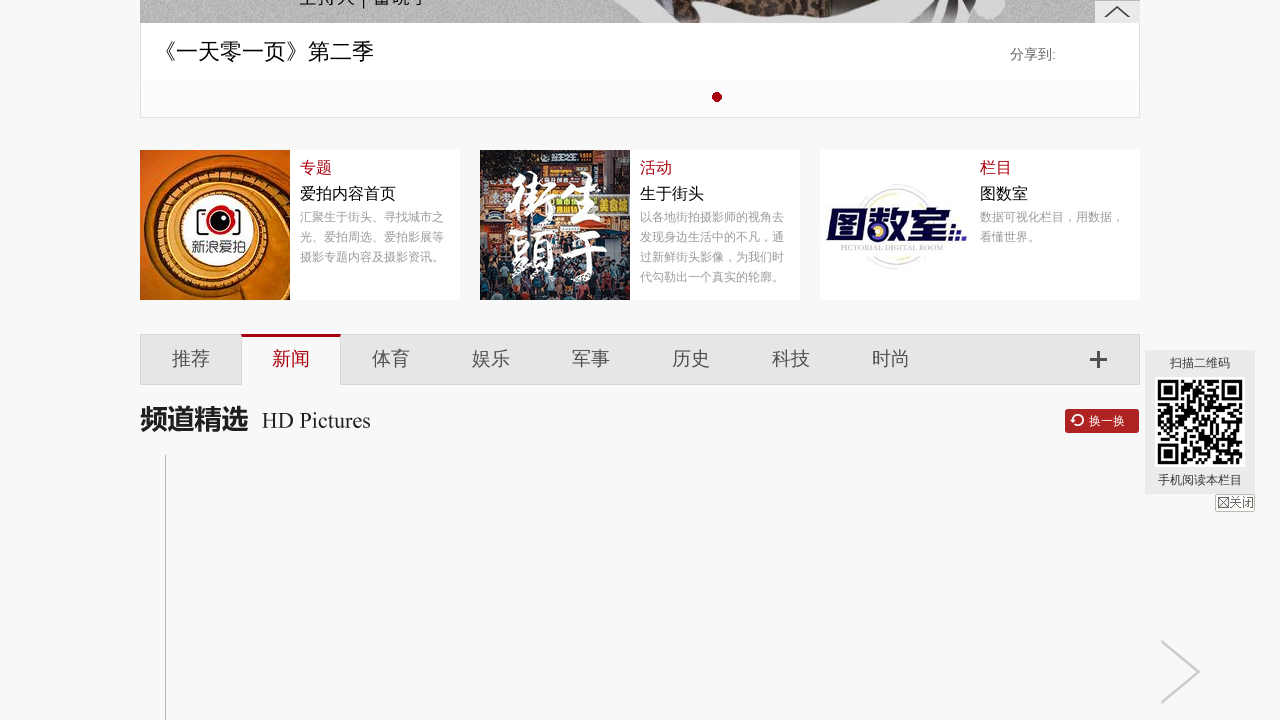

Tab content loaded successfully with visible headings
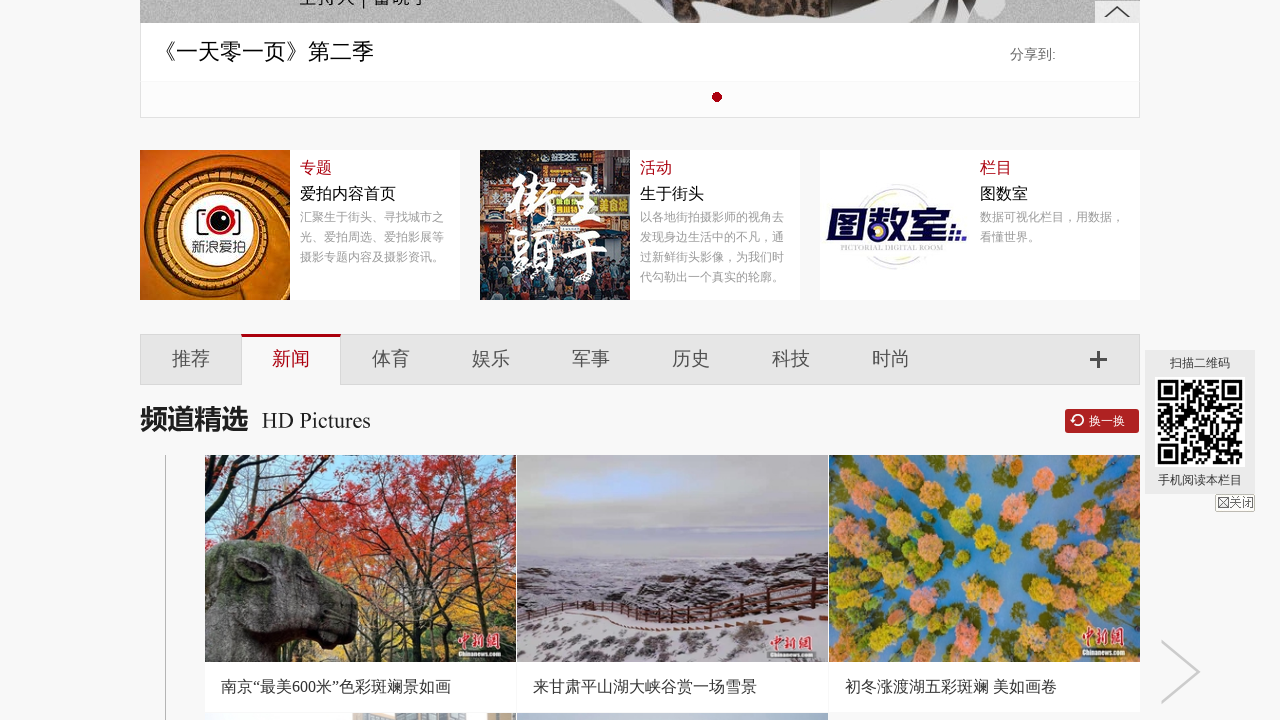

Clicked photo gallery tab at index 2 at (391, 360) on .subshow-tab-item >> nth=2
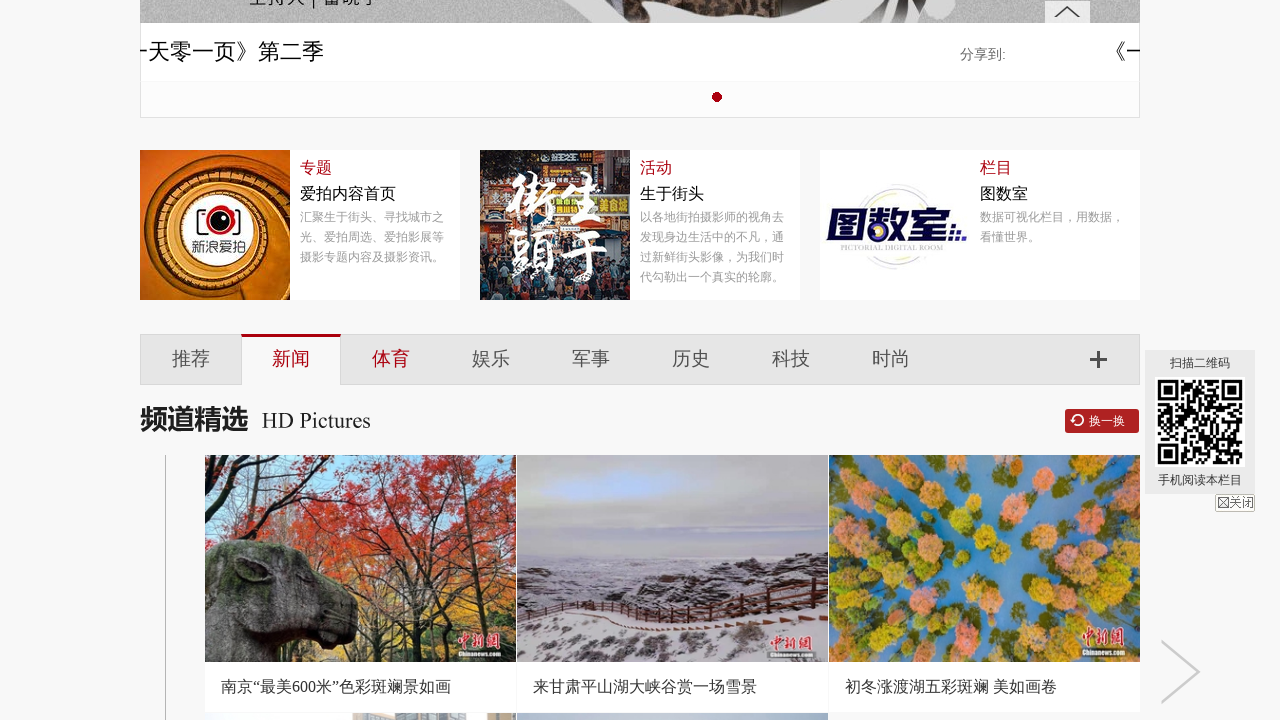

Content container became visible after tab click
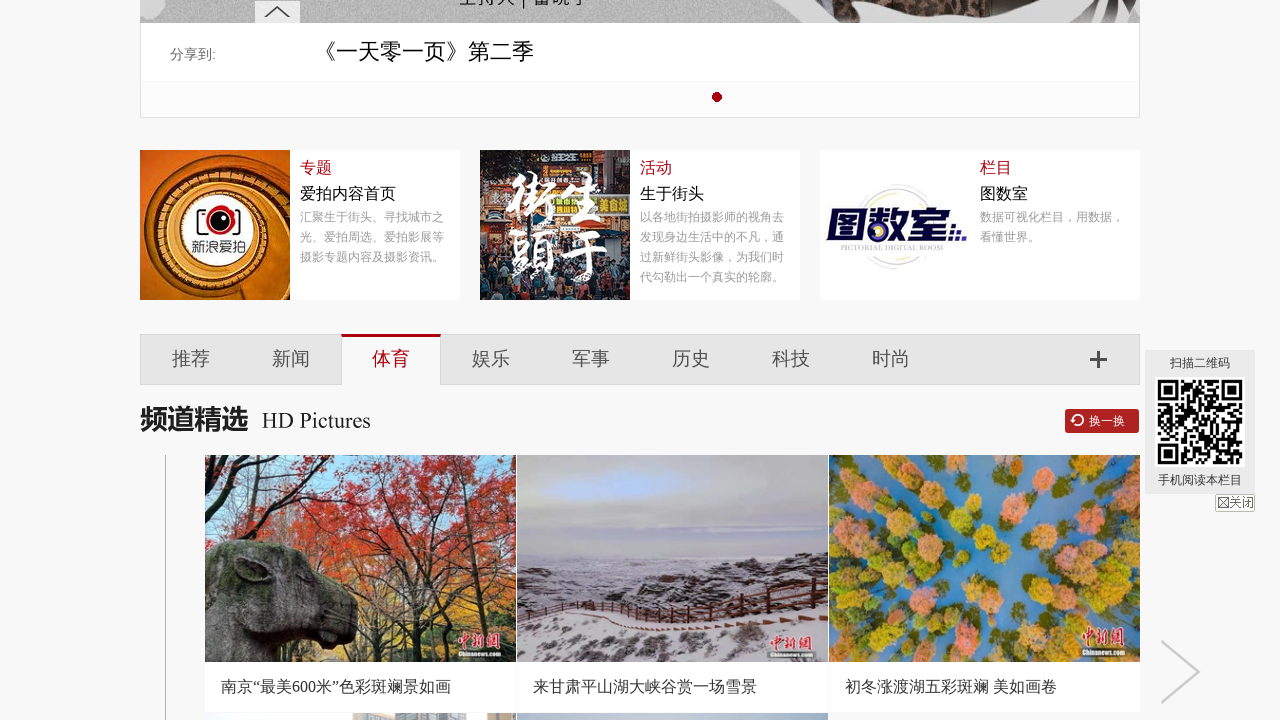

Waited for content transition animation to complete
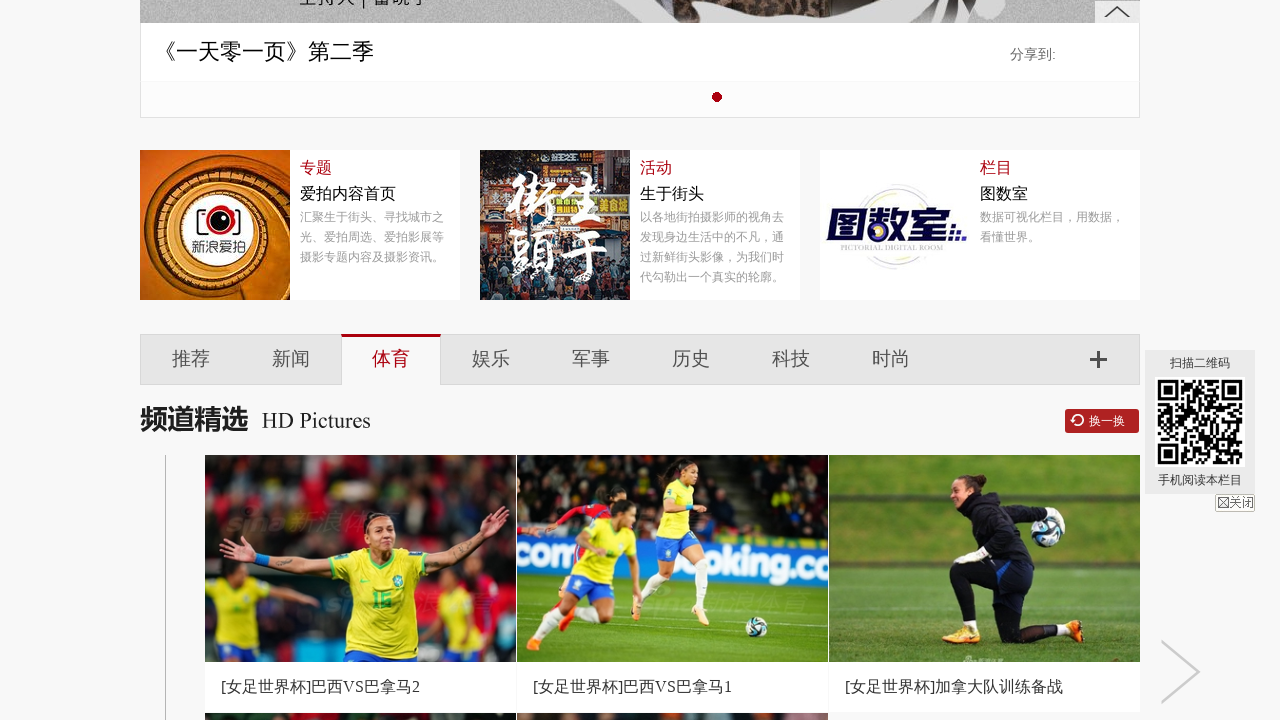

Tab content loaded successfully with visible headings
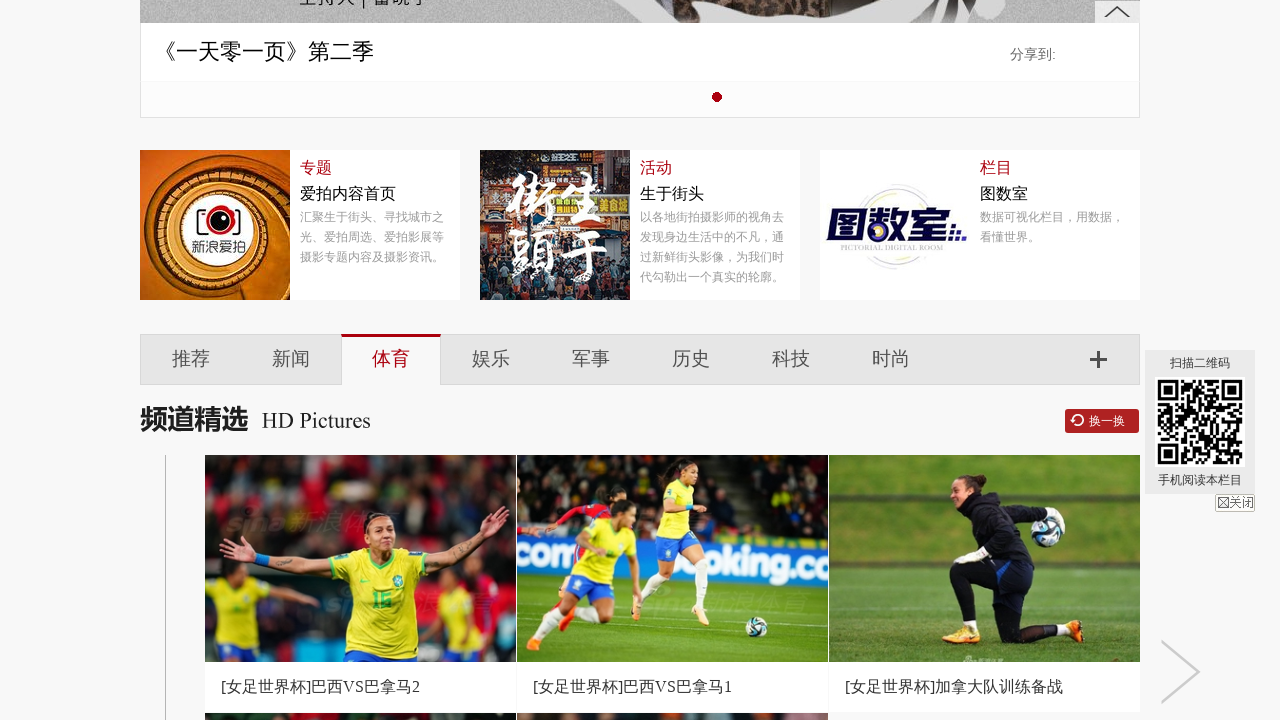

Clicked photo gallery tab at index 3 at (491, 360) on .subshow-tab-item >> nth=3
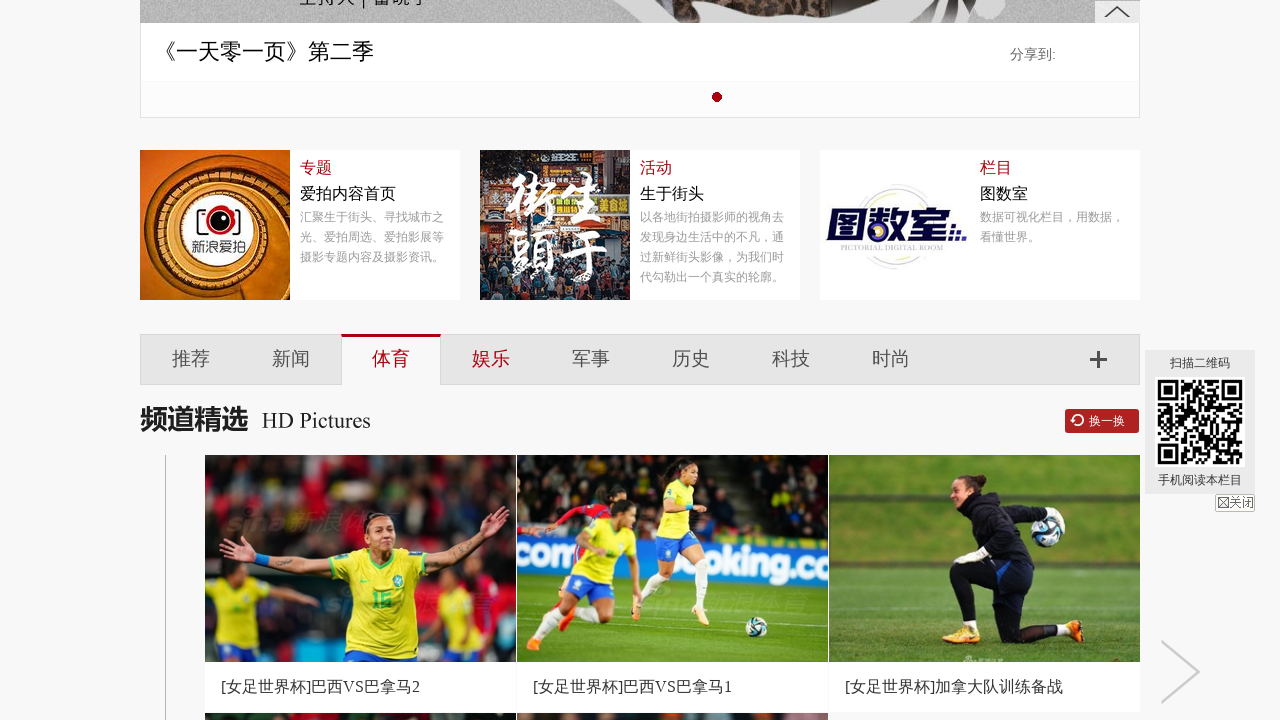

Content container became visible after tab click
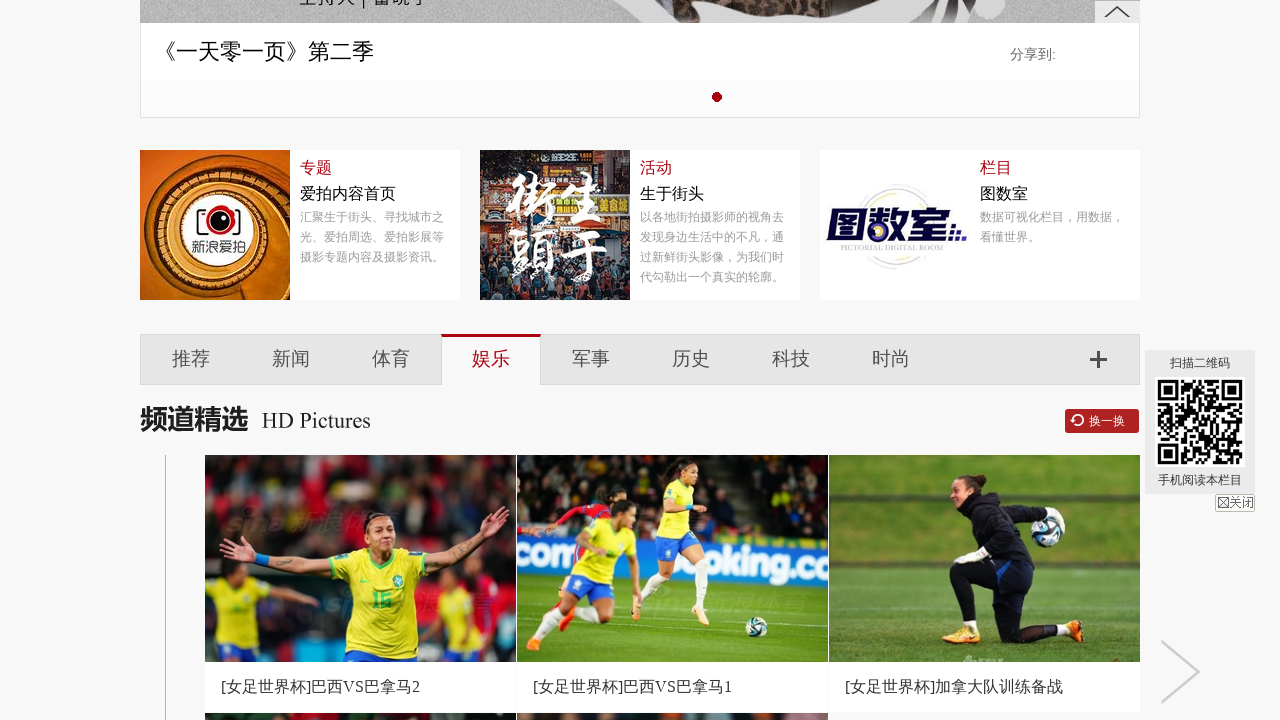

Waited for content transition animation to complete
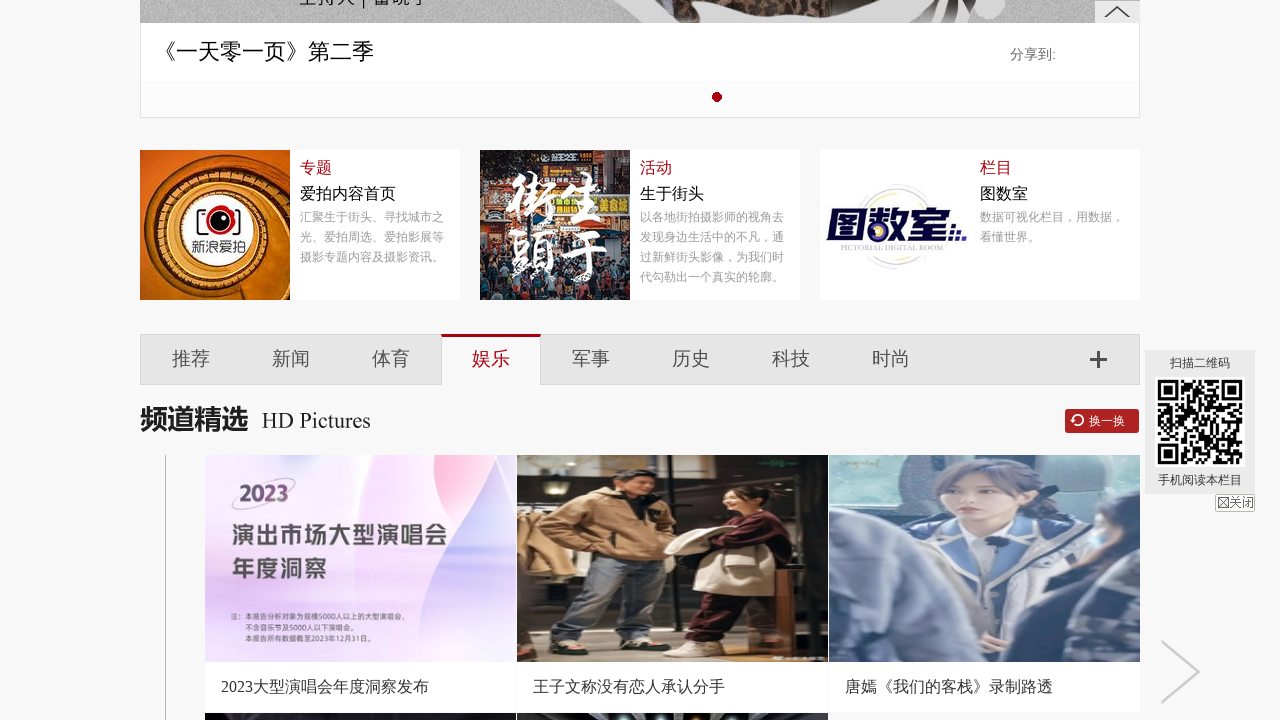

Tab content loaded successfully with visible headings
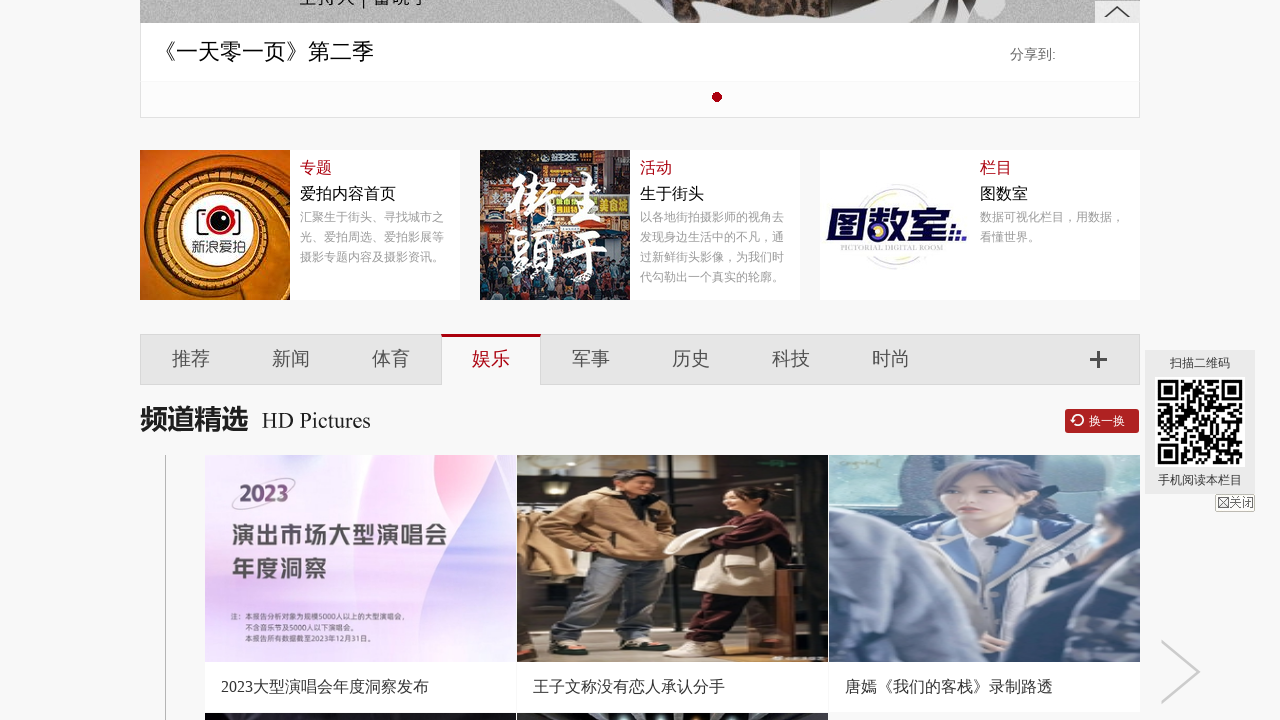

Clicked photo gallery tab at index 4 at (591, 360) on .subshow-tab-item >> nth=4
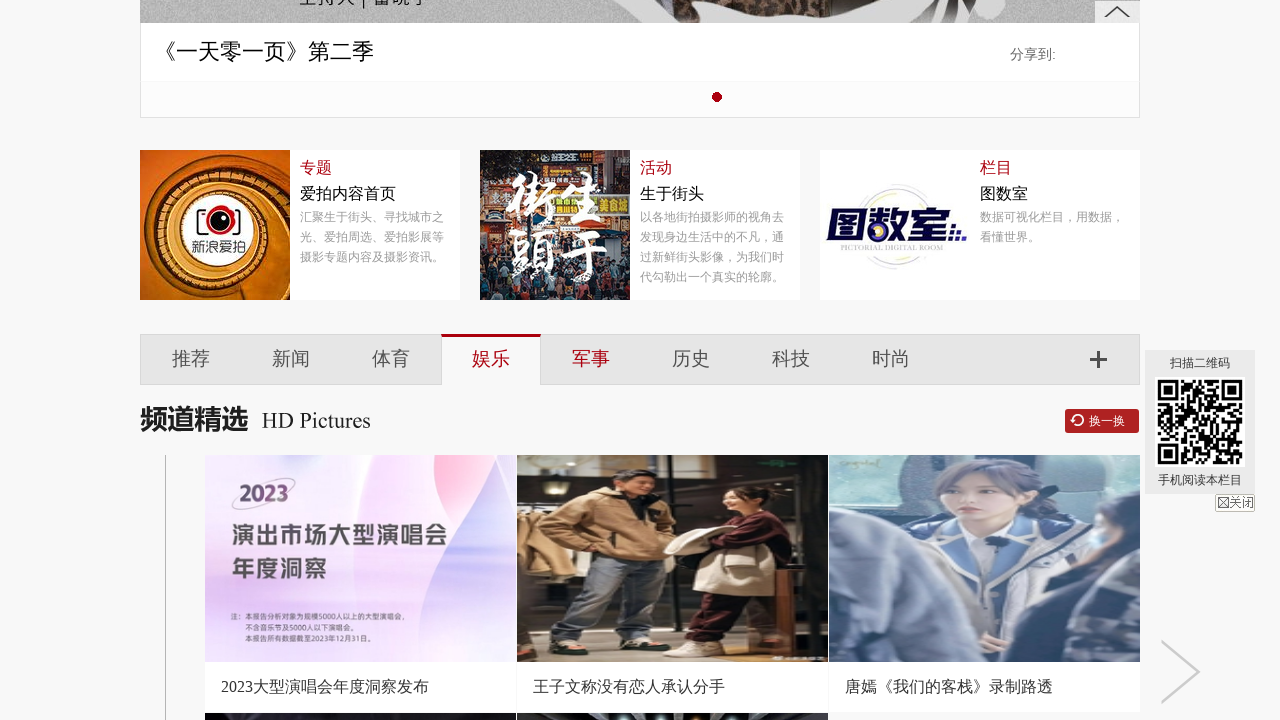

Content container became visible after tab click
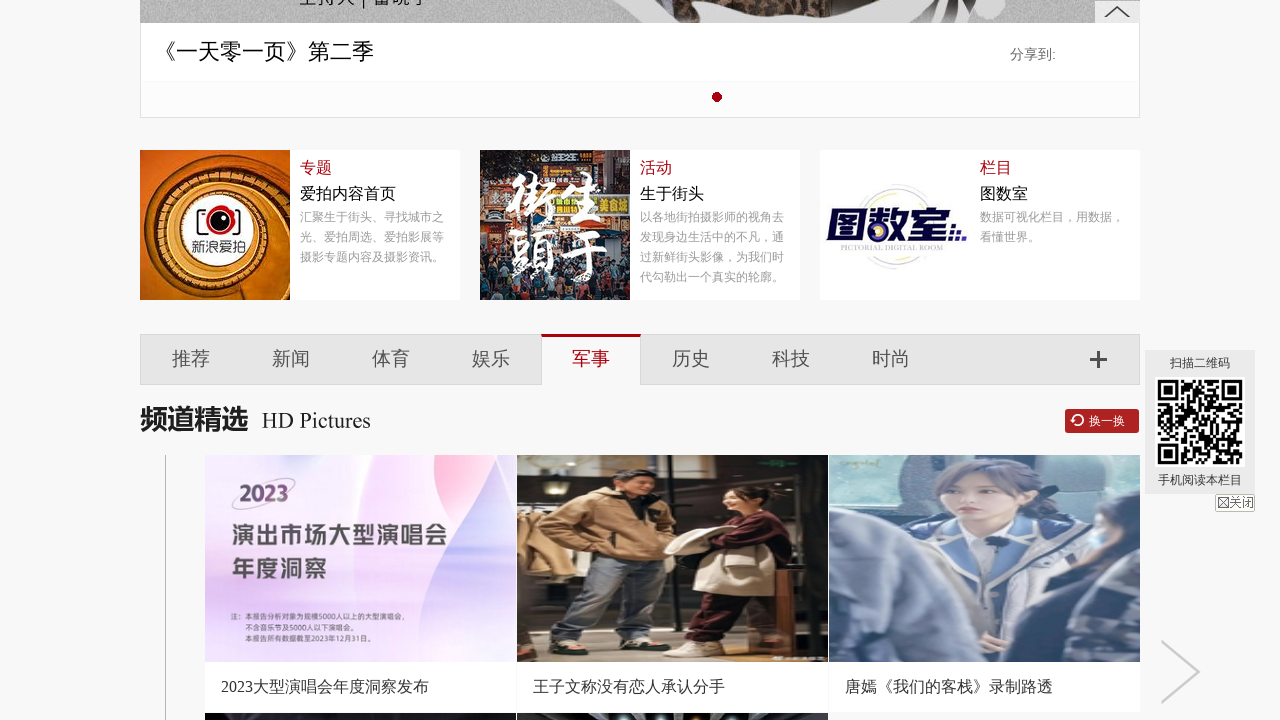

Waited for content transition animation to complete
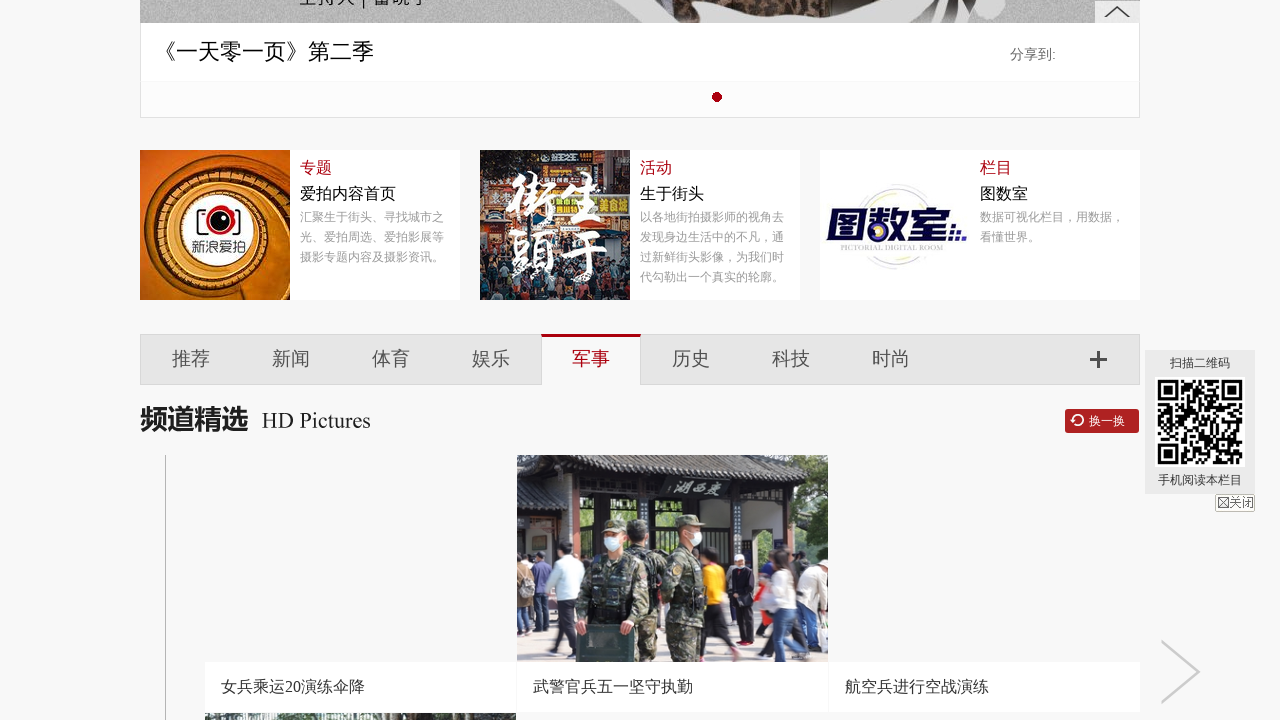

Tab content loaded successfully with visible headings
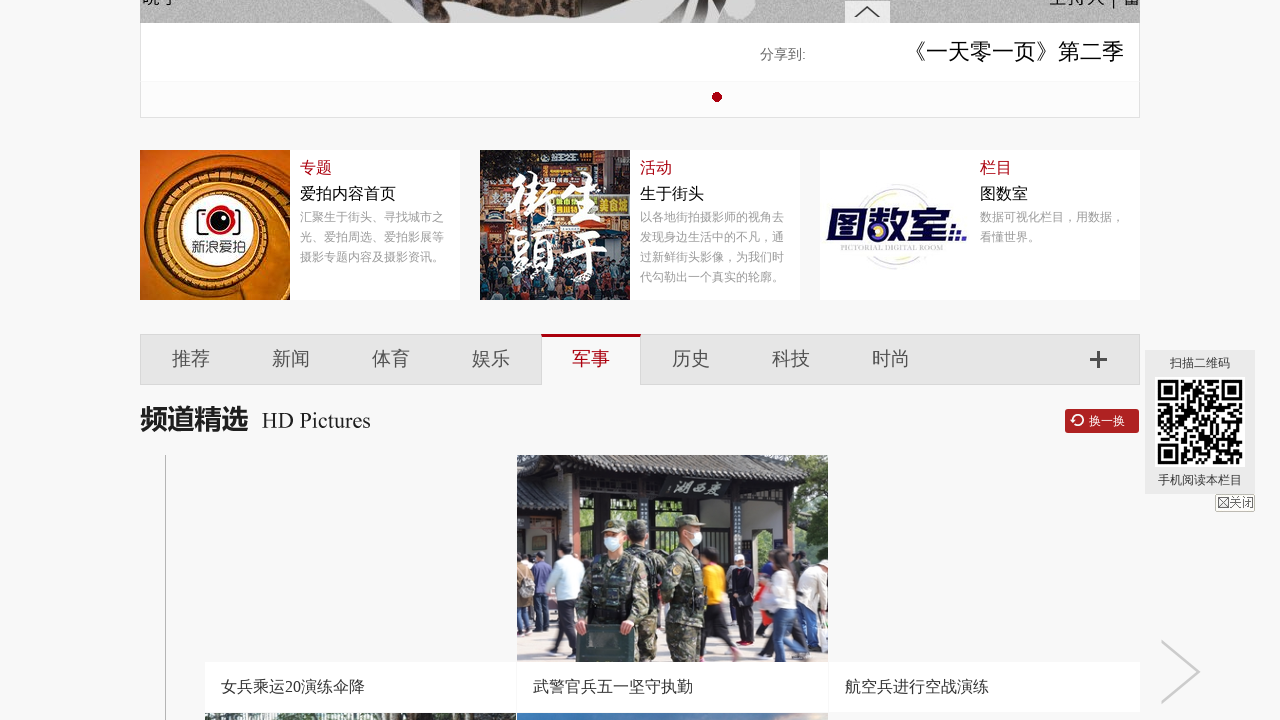

Clicked photo gallery tab at index 5 at (691, 360) on .subshow-tab-item >> nth=5
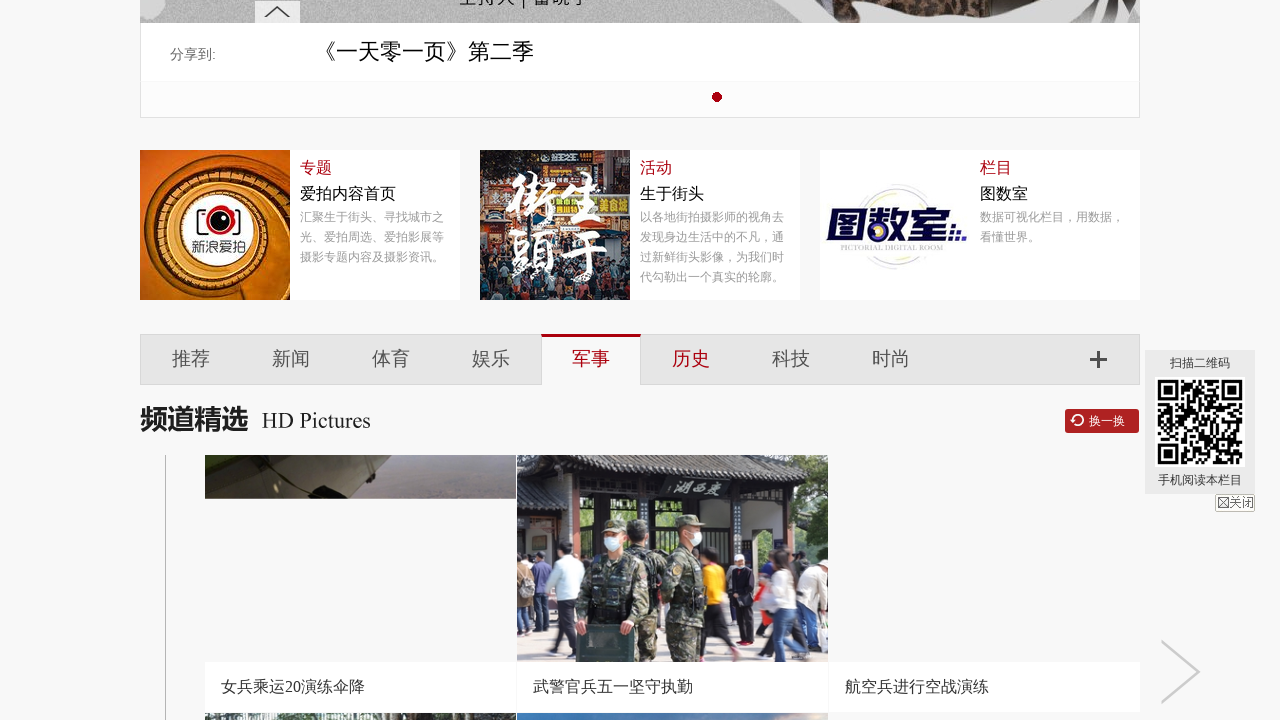

Content container became visible after tab click
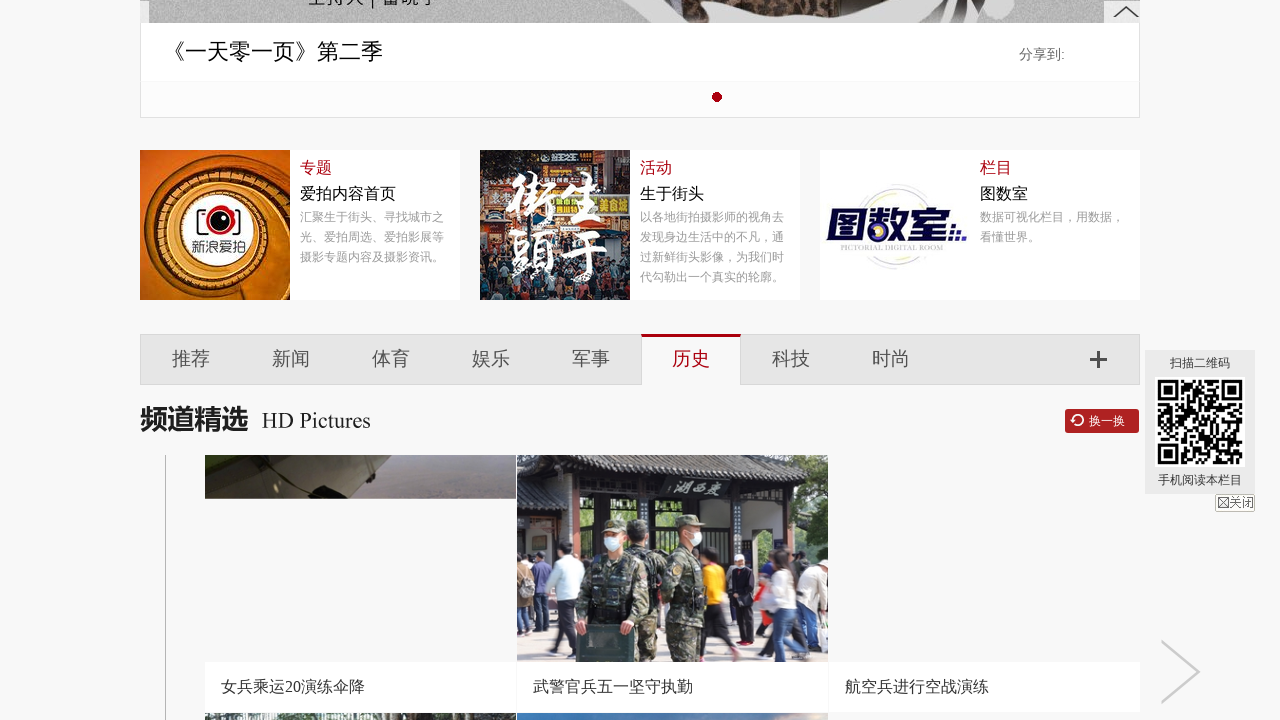

Waited for content transition animation to complete
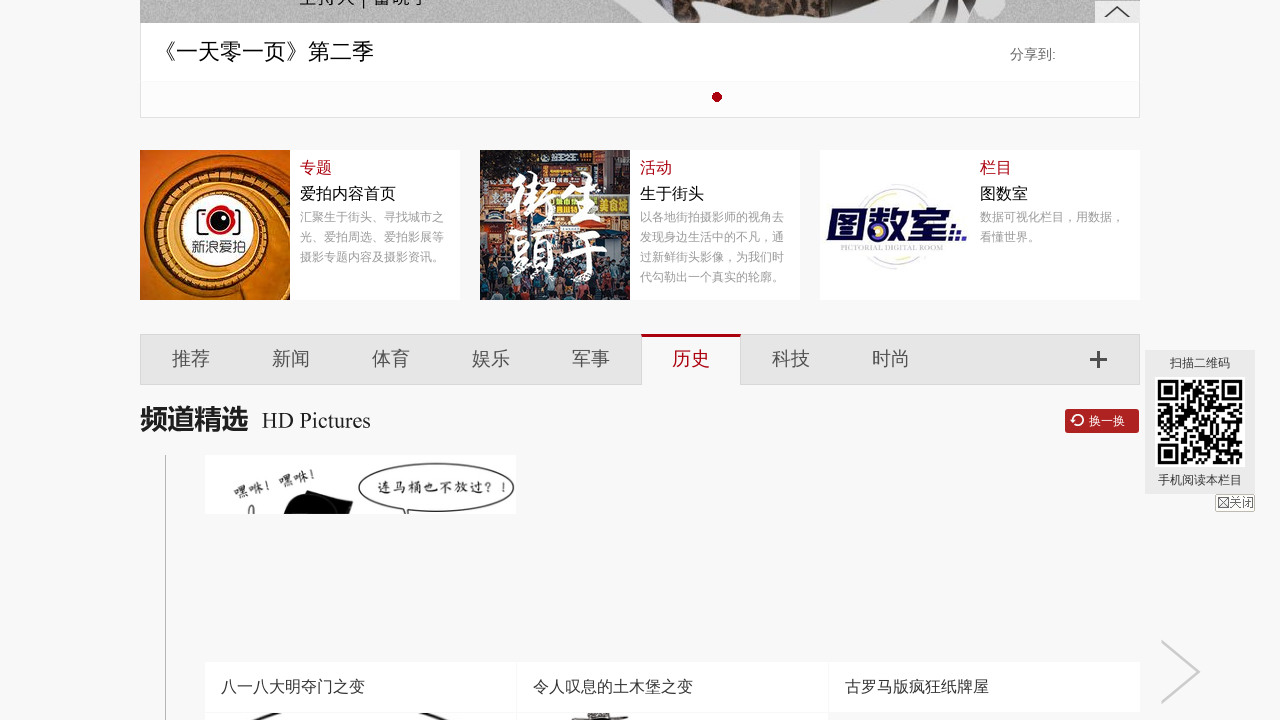

Tab content loaded successfully with visible headings
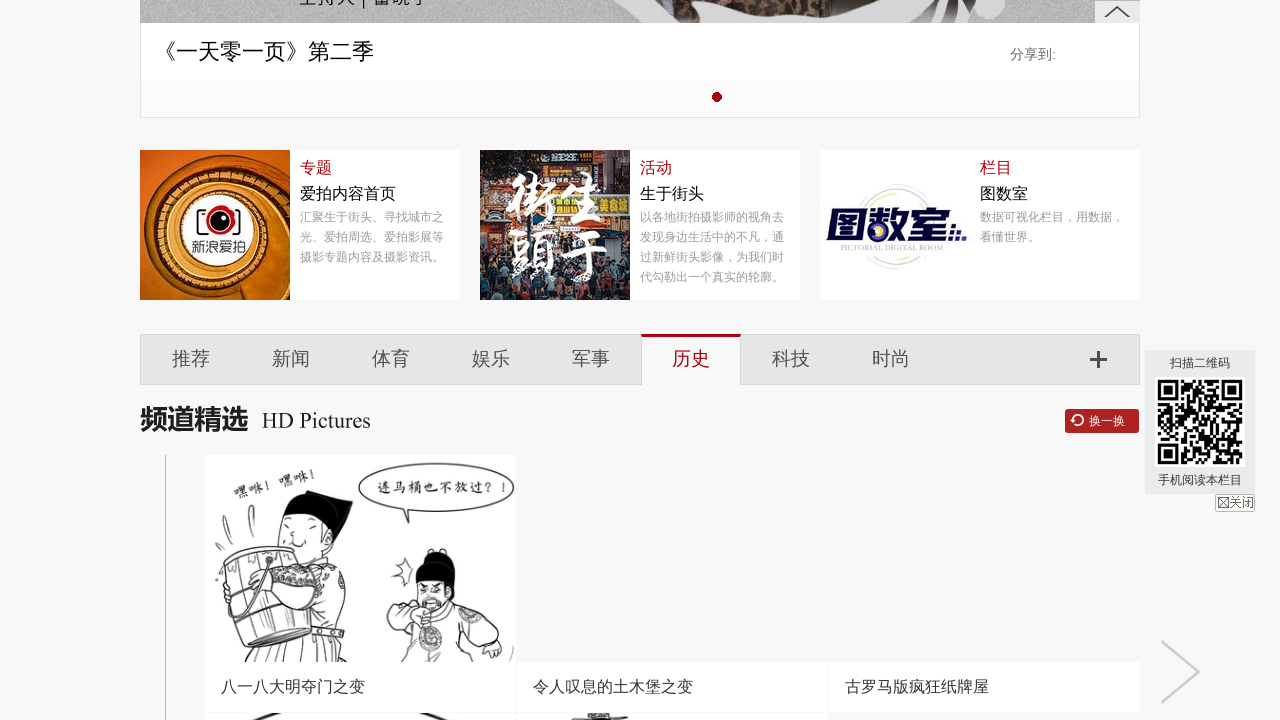

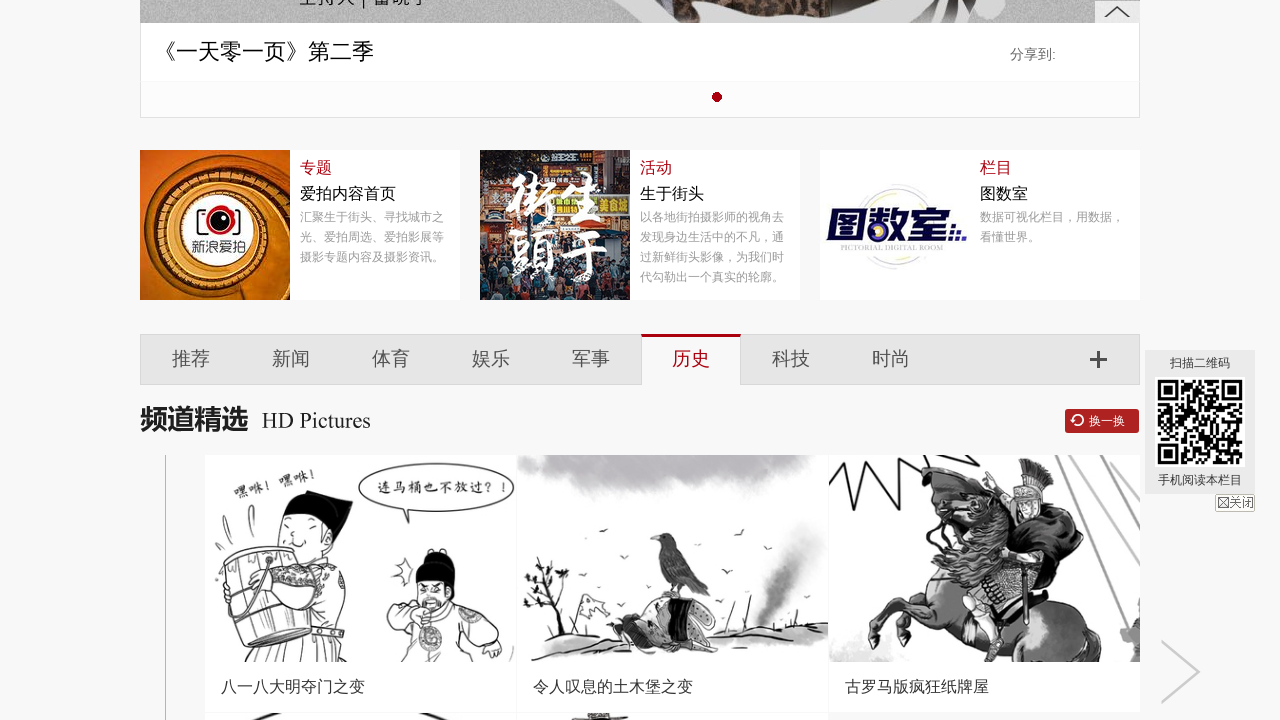